Navigates to CoinMarketCap homepage and waits for the page to load including the Fear and Greed index element.

Starting URL: https://coinmarketcap.com/

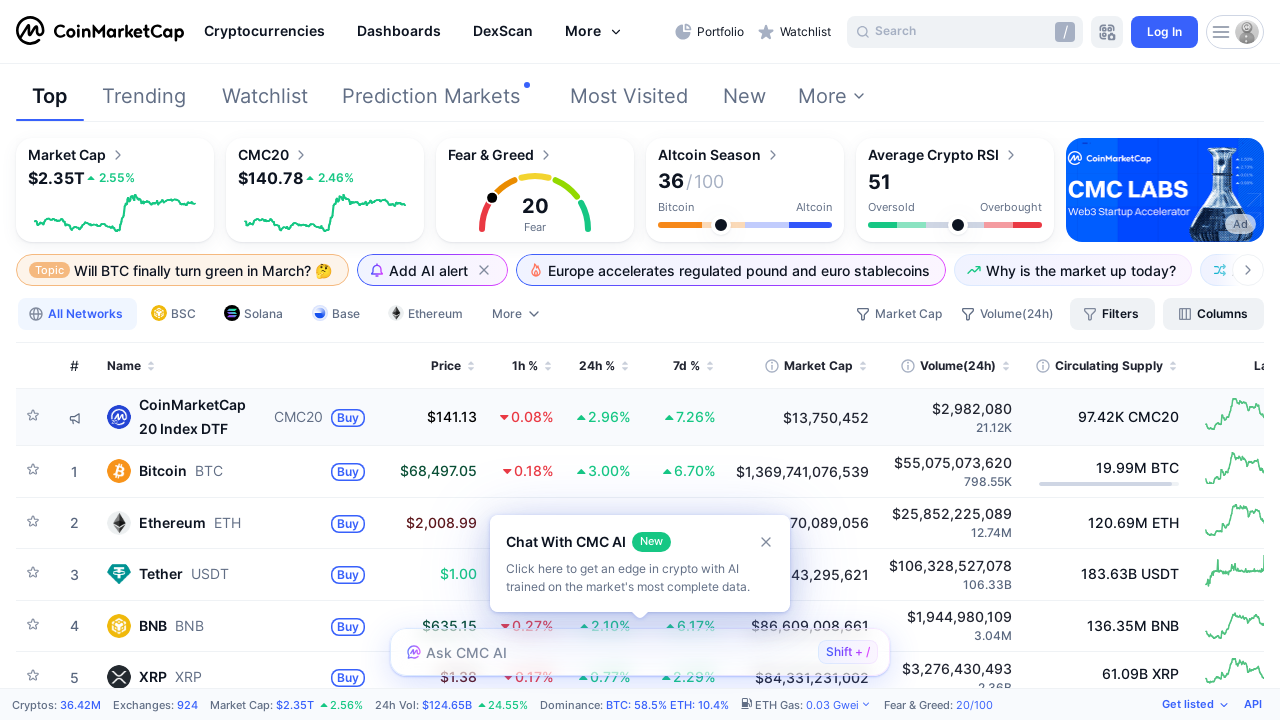

Waited for page body to load
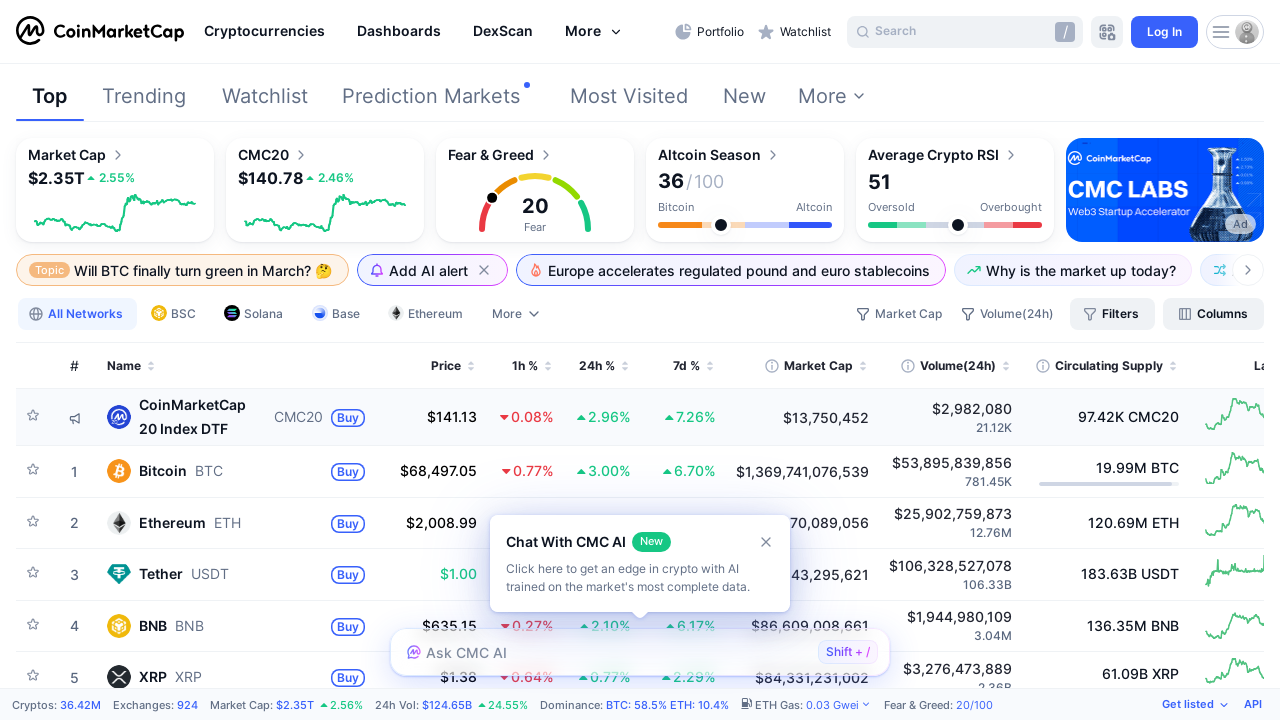

Fear and Greed index element loaded on CoinMarketCap homepage
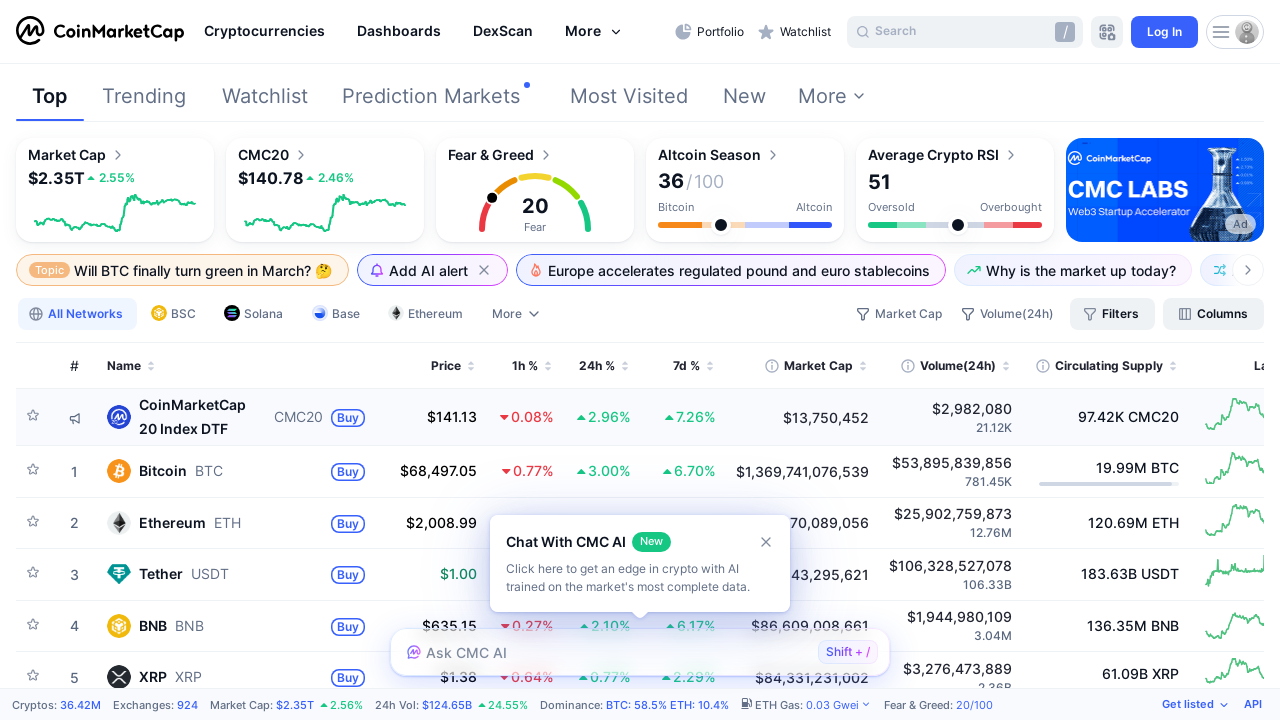

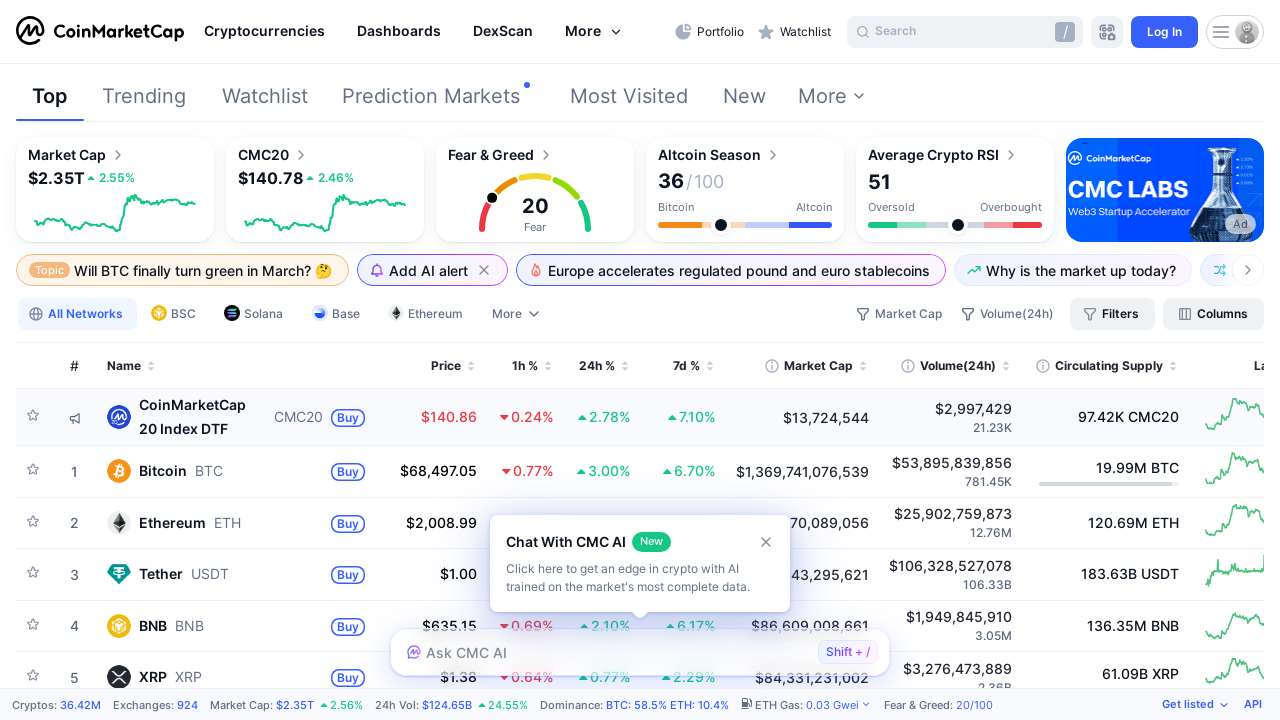